Tests entry ad popup by dismissing it and verifying it can be re-enabled

Starting URL: http://the-internet.herokuapp.com/

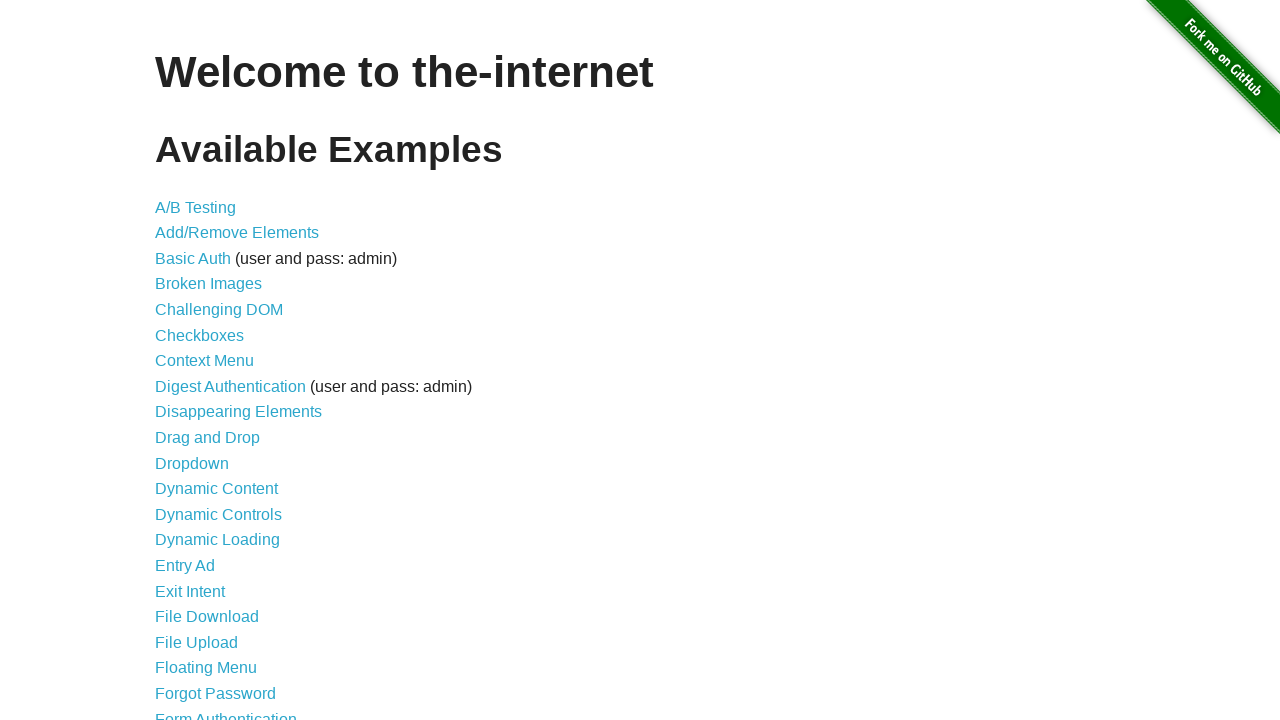

Clicked on Entry Ad link at (185, 566) on a[href='/entry_ad']
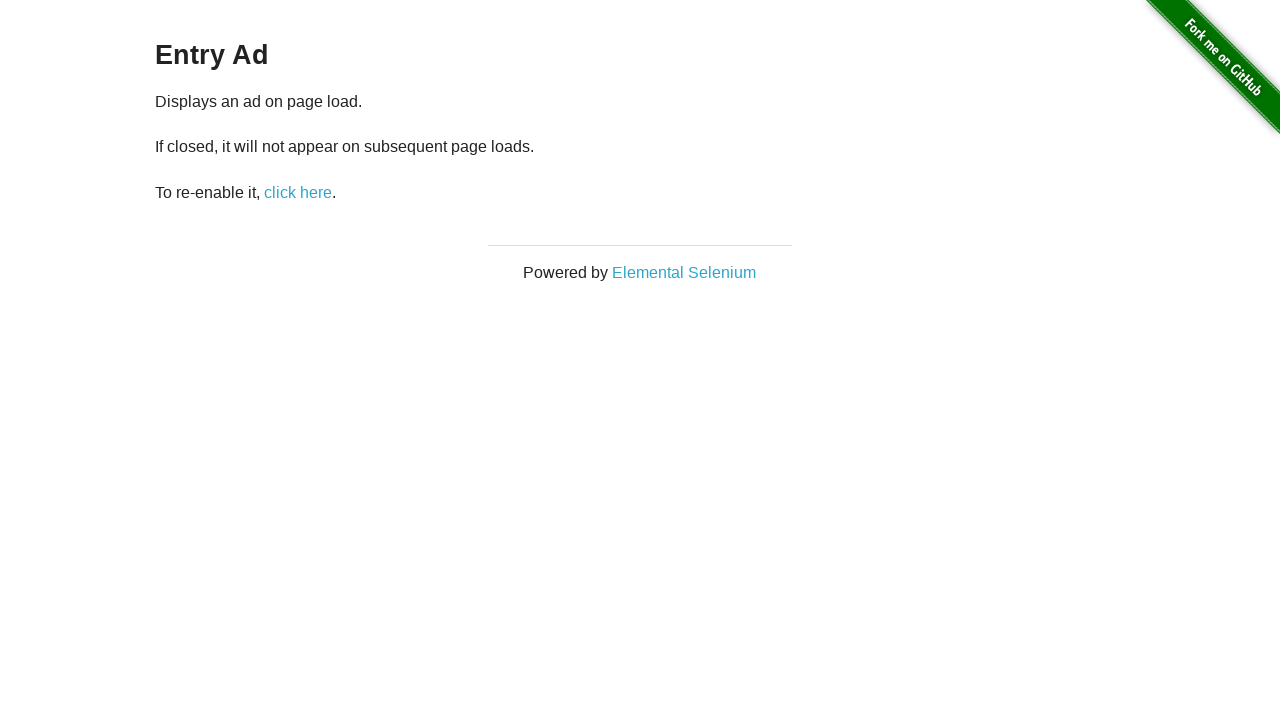

Entry ad modal appeared and became visible
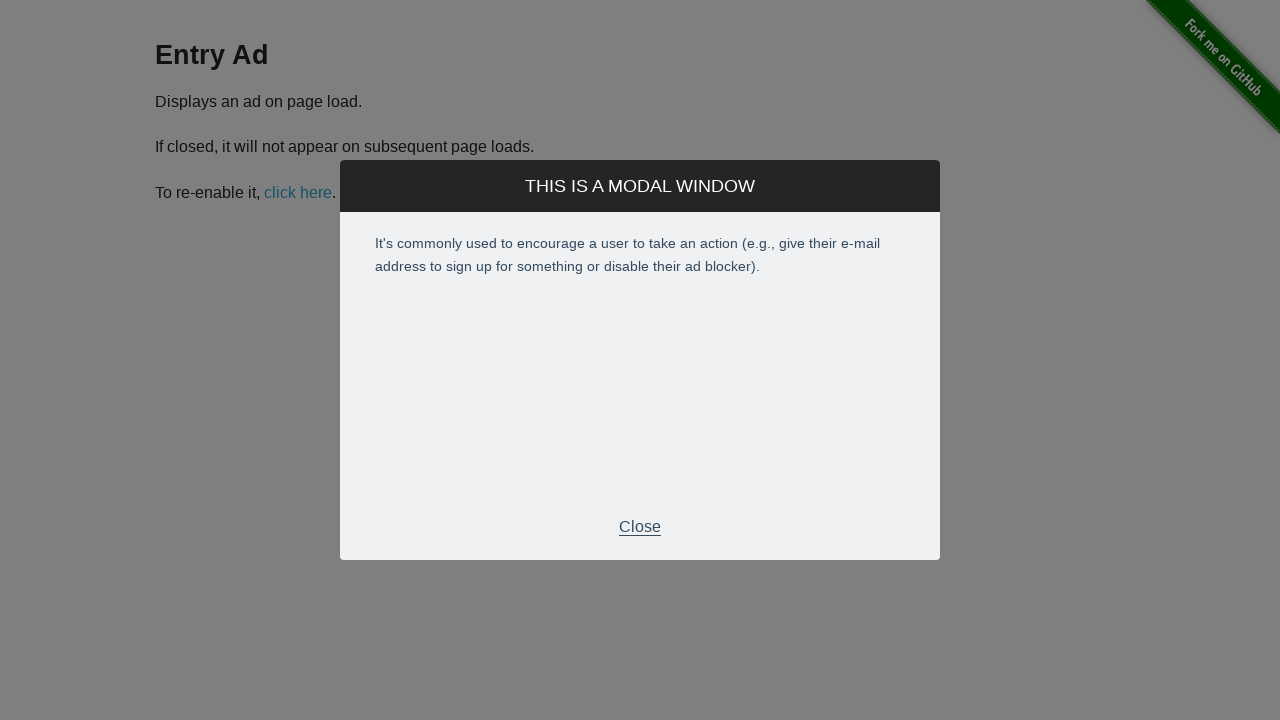

Clicked close button to dismiss the entry ad modal at (640, 527) on xpath=//*[@id='modal']/div[2]/div[3]/p
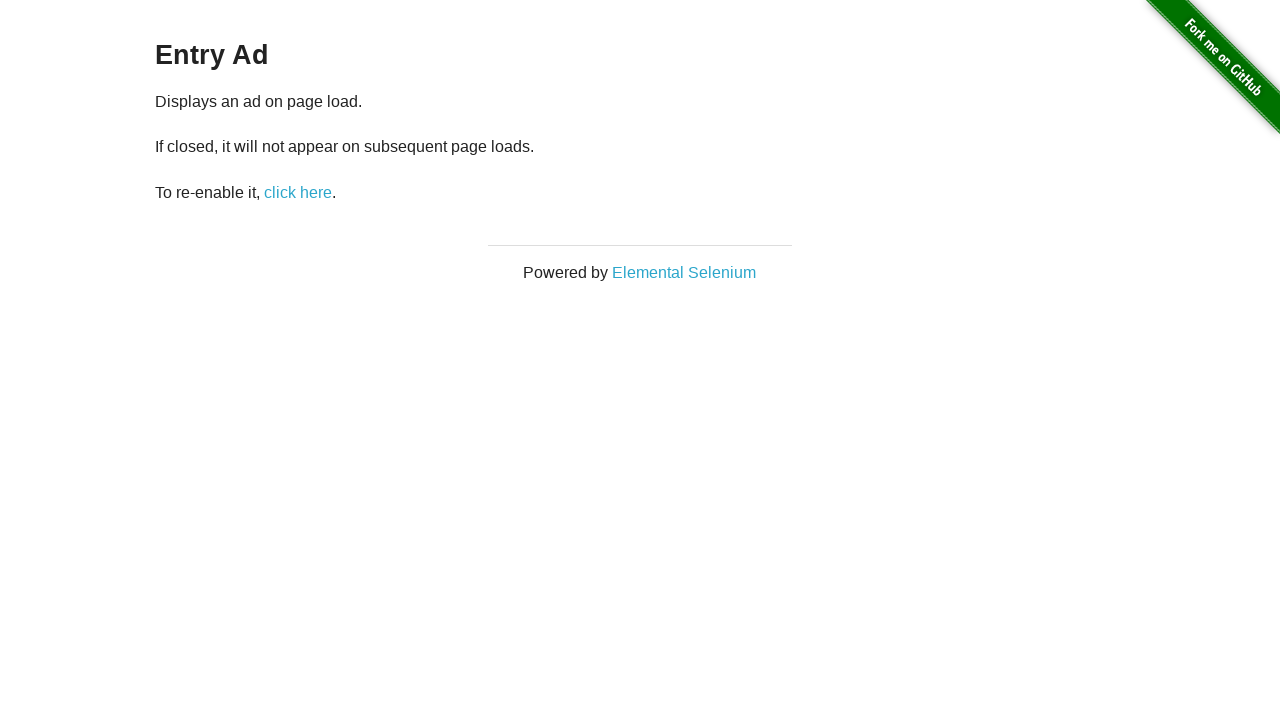

Waited 1000ms for modal to close
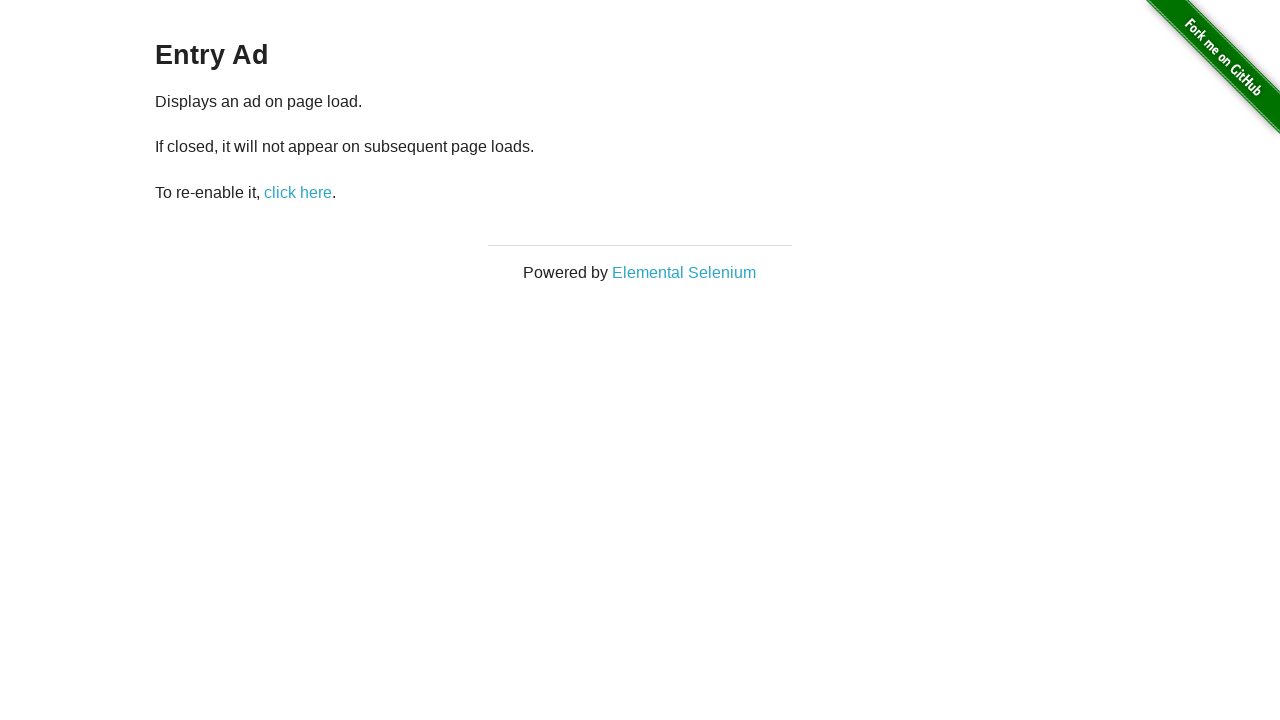

Clicked restart-ad button to re-enable the entry ad at (298, 192) on #restart-ad
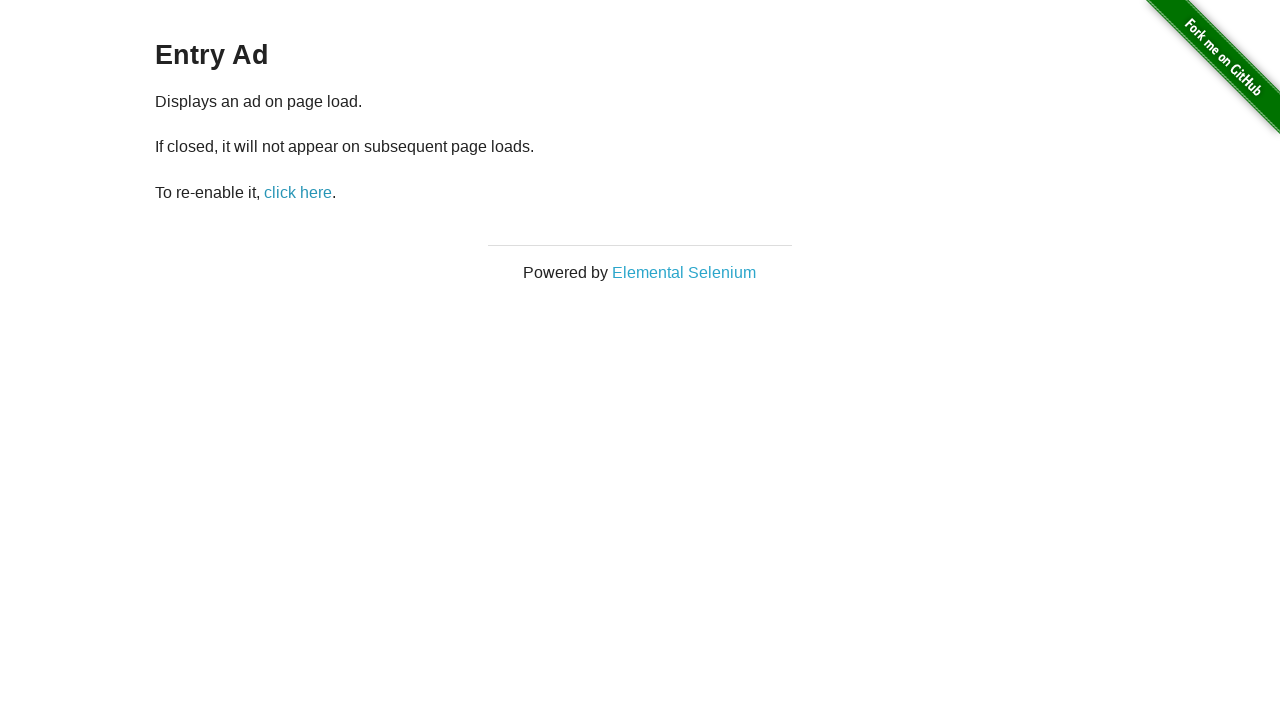

Navigated back to previous page
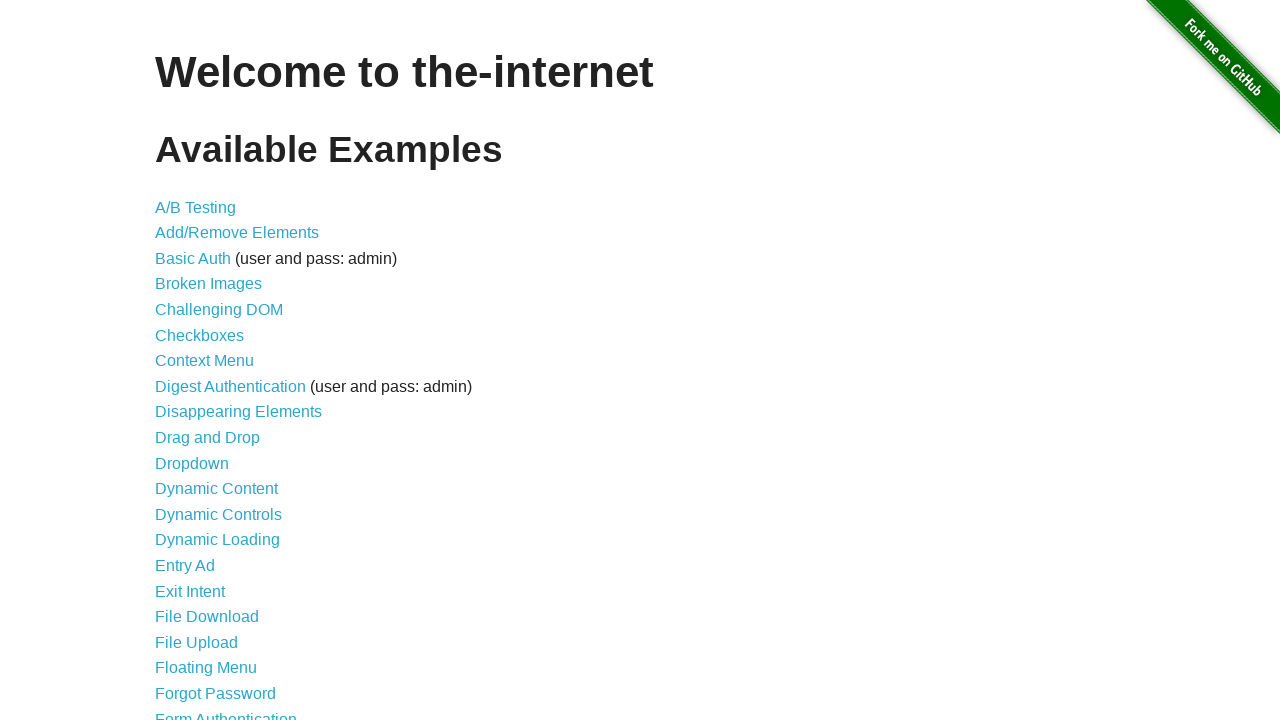

Clicked on Entry Ad link again to trigger the re-enabled ad at (185, 566) on a[href='/entry_ad']
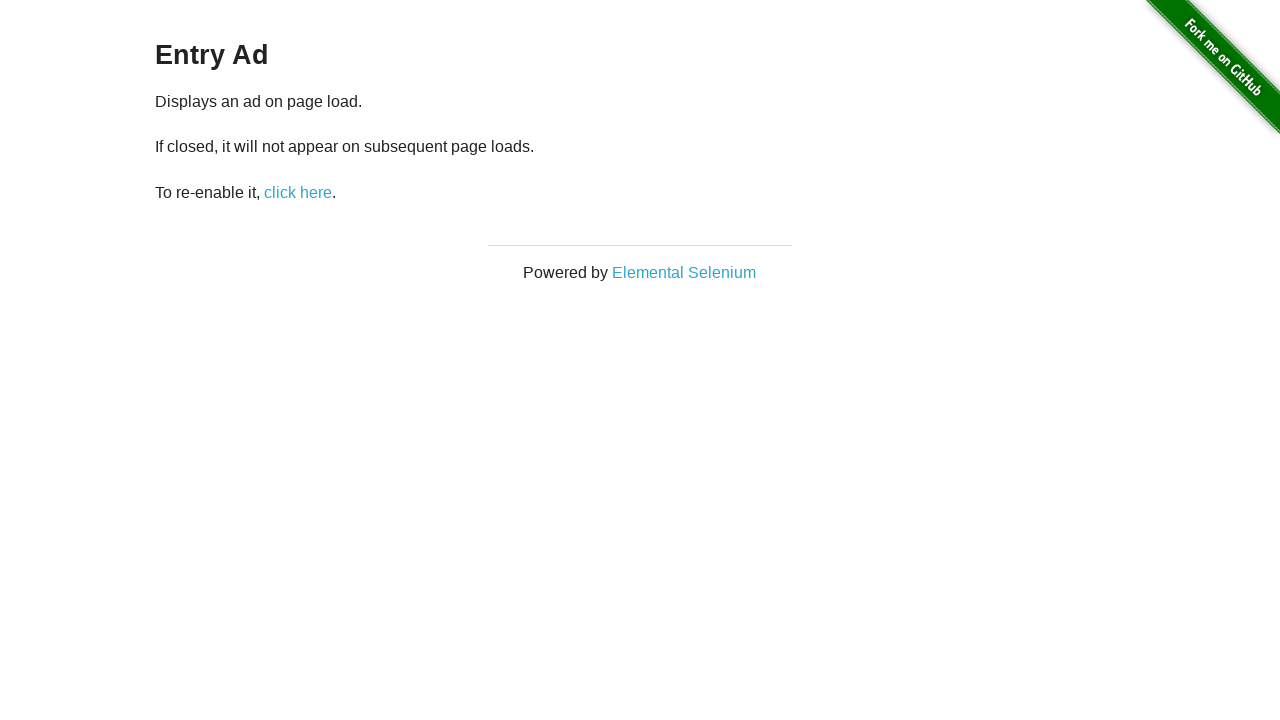

Verified that entry ad modal appeared again after re-enabling
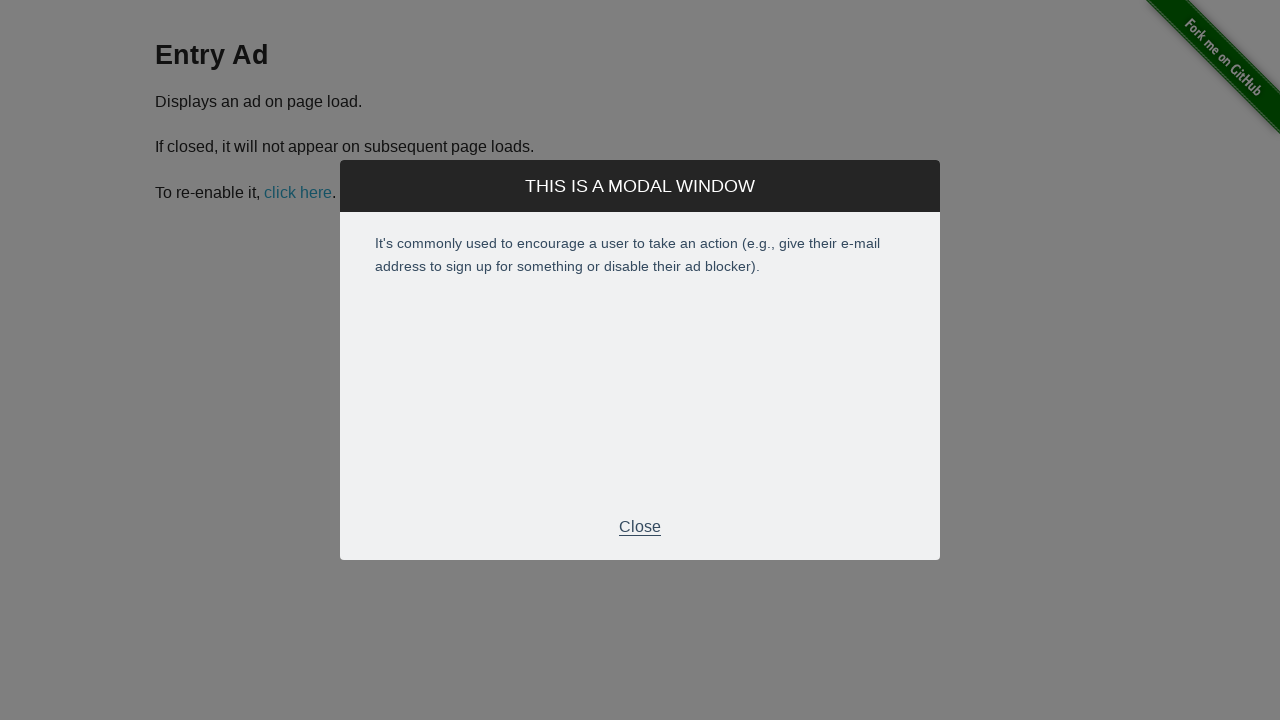

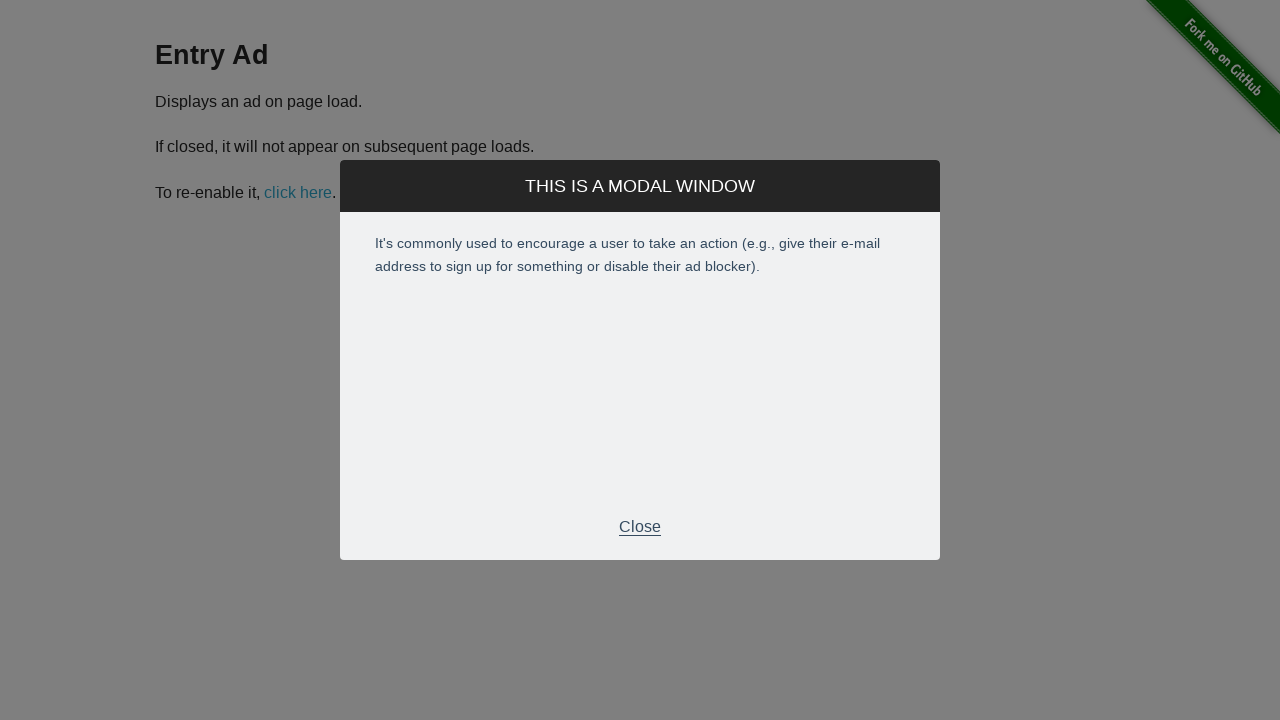